Tests JavaScript alerts, confirms, and prompts by clicking buttons and handling dialogs

Starting URL: https://the-internet.herokuapp.com

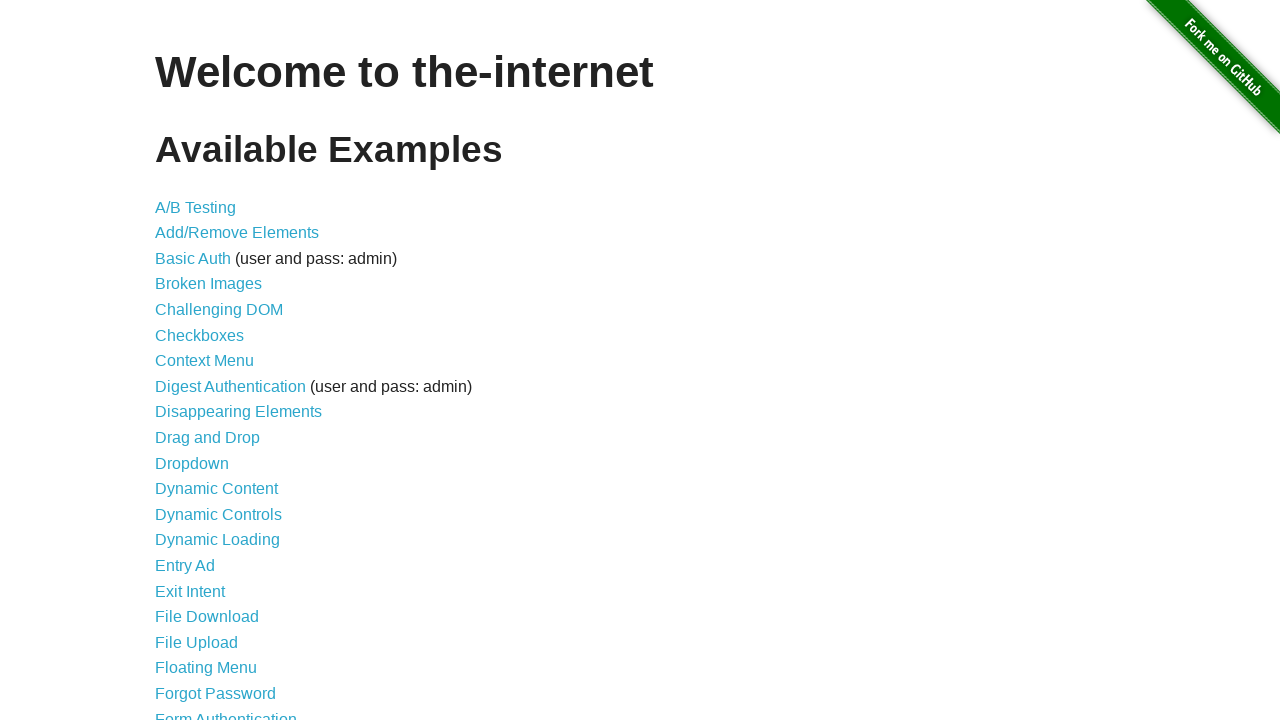

Clicked on JavaScript Alerts link at (214, 361) on internal:role=link[name="JavaScript Alerts"i]
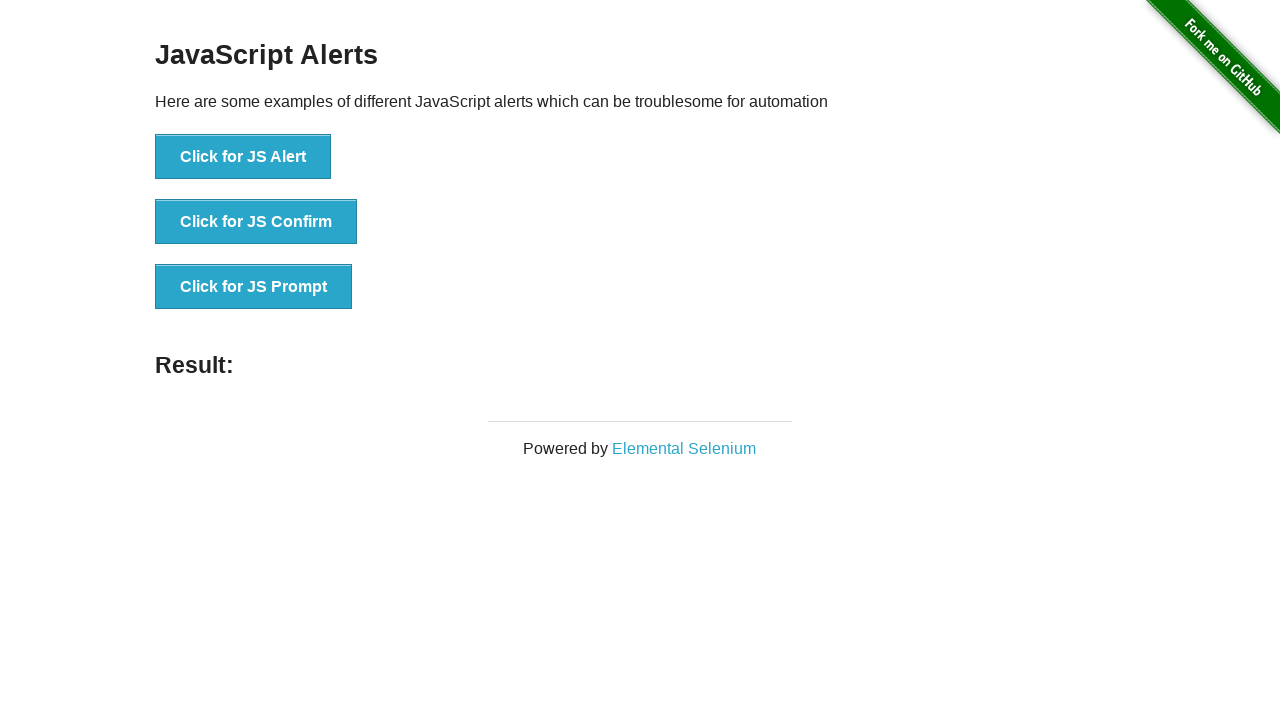

Waited for example section to load
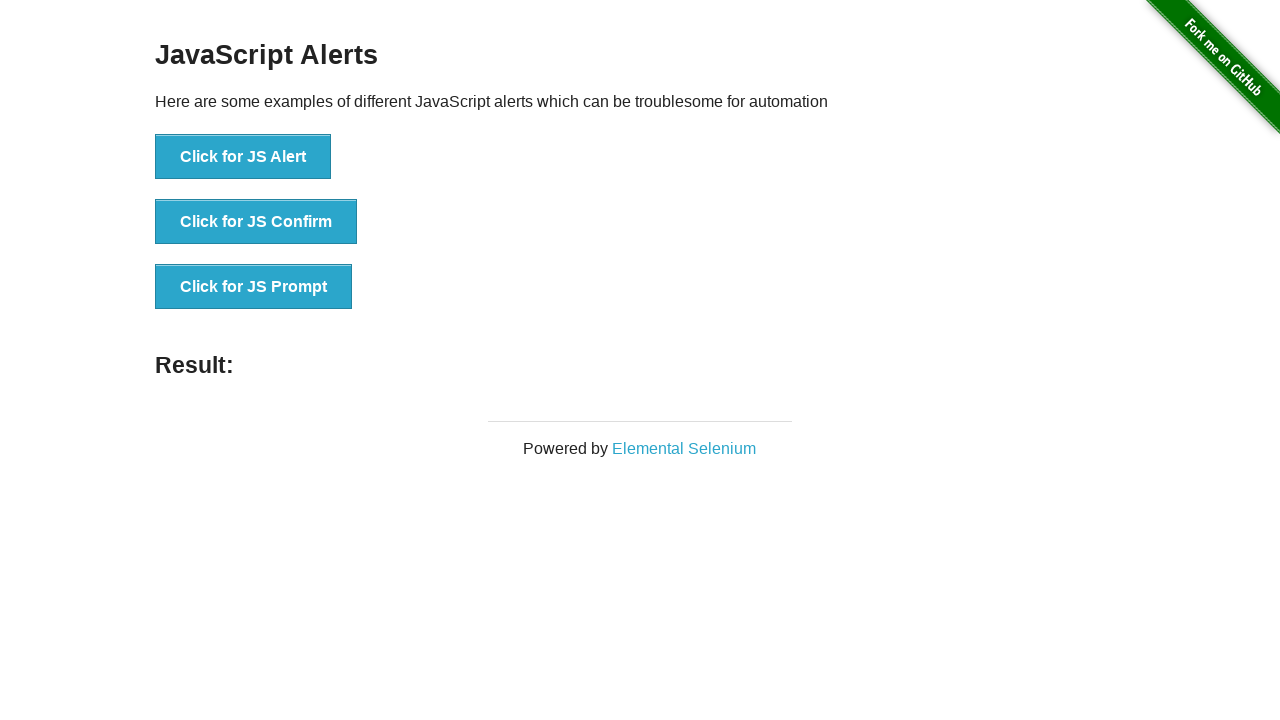

Clicked JS Alert button and accepted the alert dialog at (243, 157) on xpath=//button[text()='Click for JS Alert']
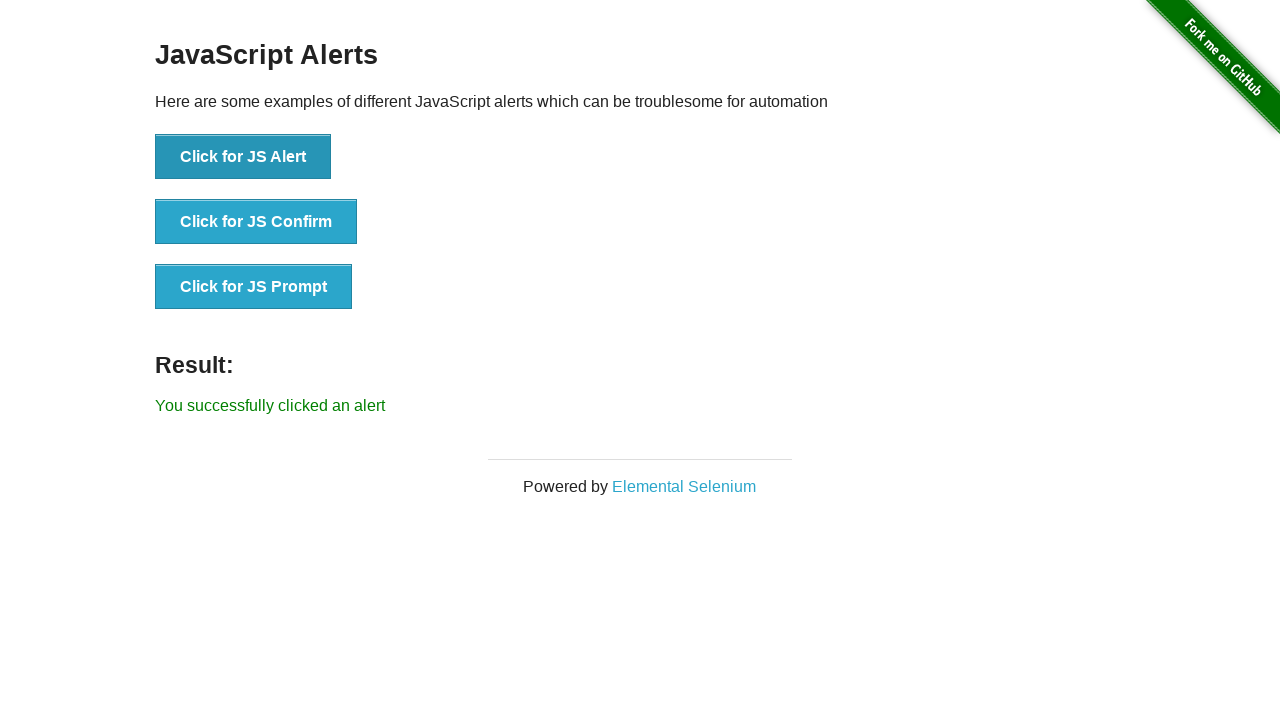

Clicked JS Confirm button and accepted the confirmation dialog at (256, 222) on xpath=//button[text()='Click for JS Confirm']
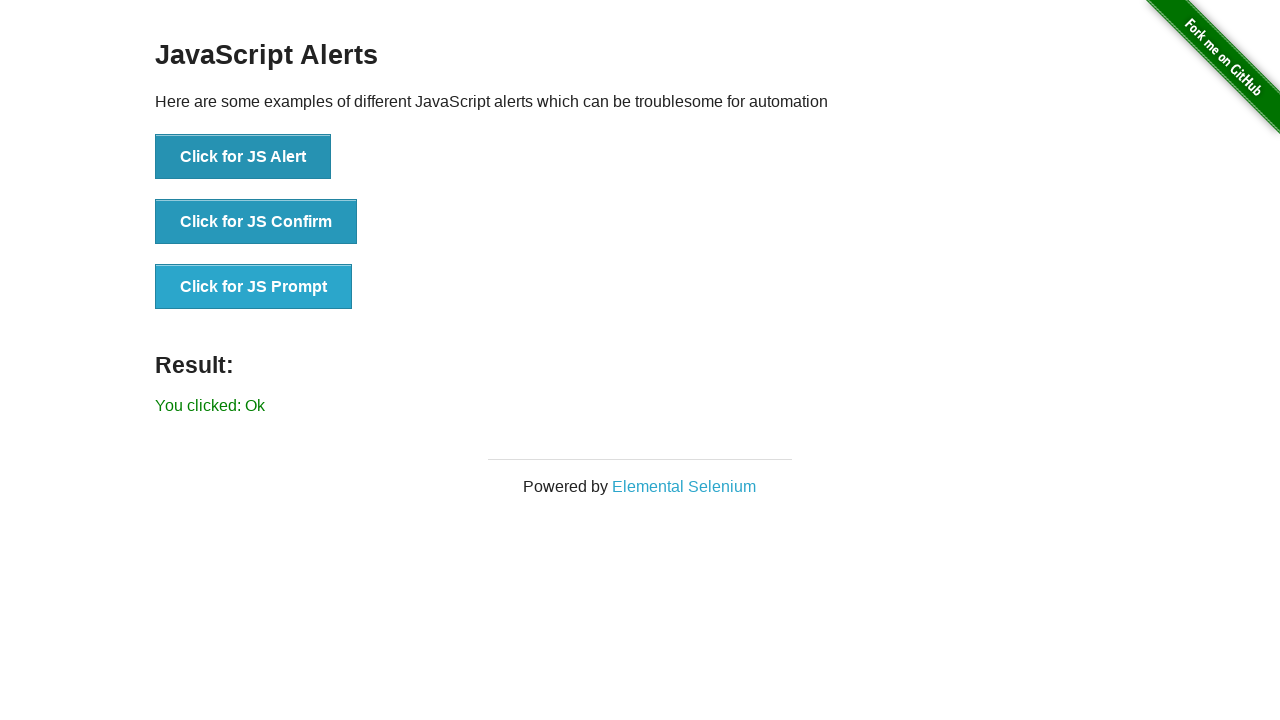

Clicked JS Confirm button and dismissed the confirmation dialog at (256, 222) on xpath=//button[text()='Click for JS Confirm']
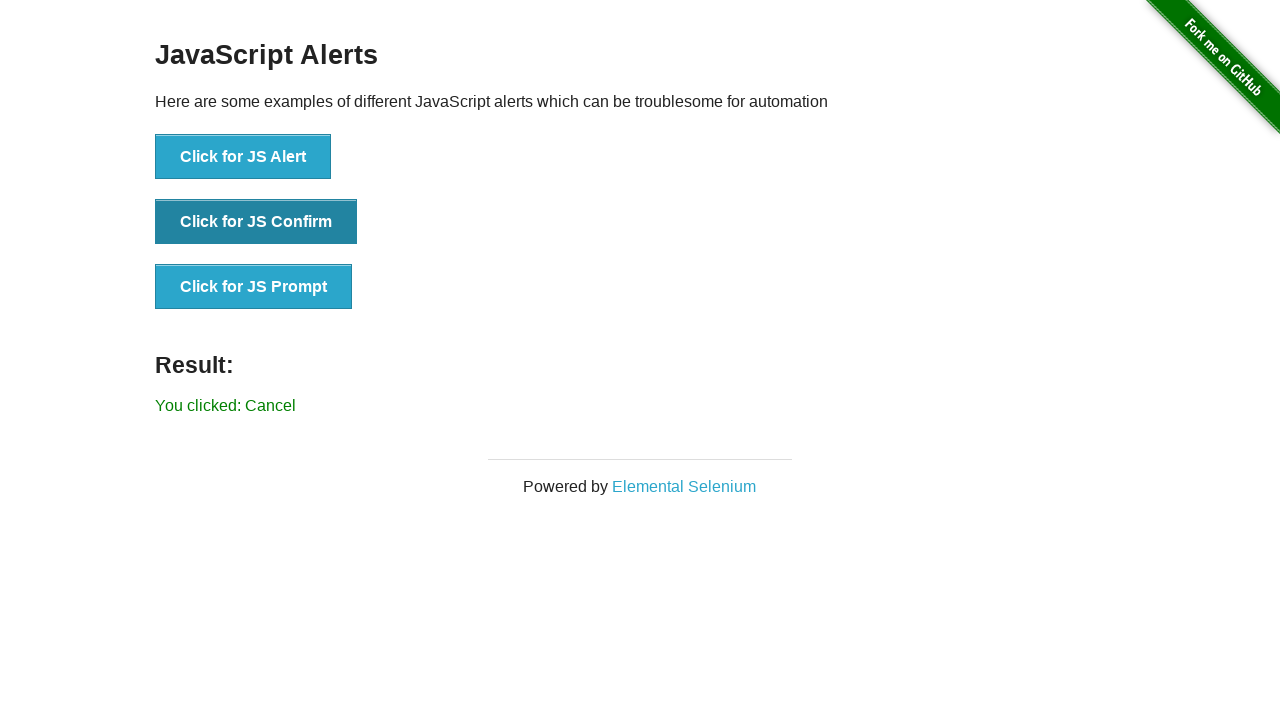

Clicked JS Prompt button and entered 'This is a test message' in the prompt dialog at (254, 287) on xpath=//button[text()='Click for JS Prompt']
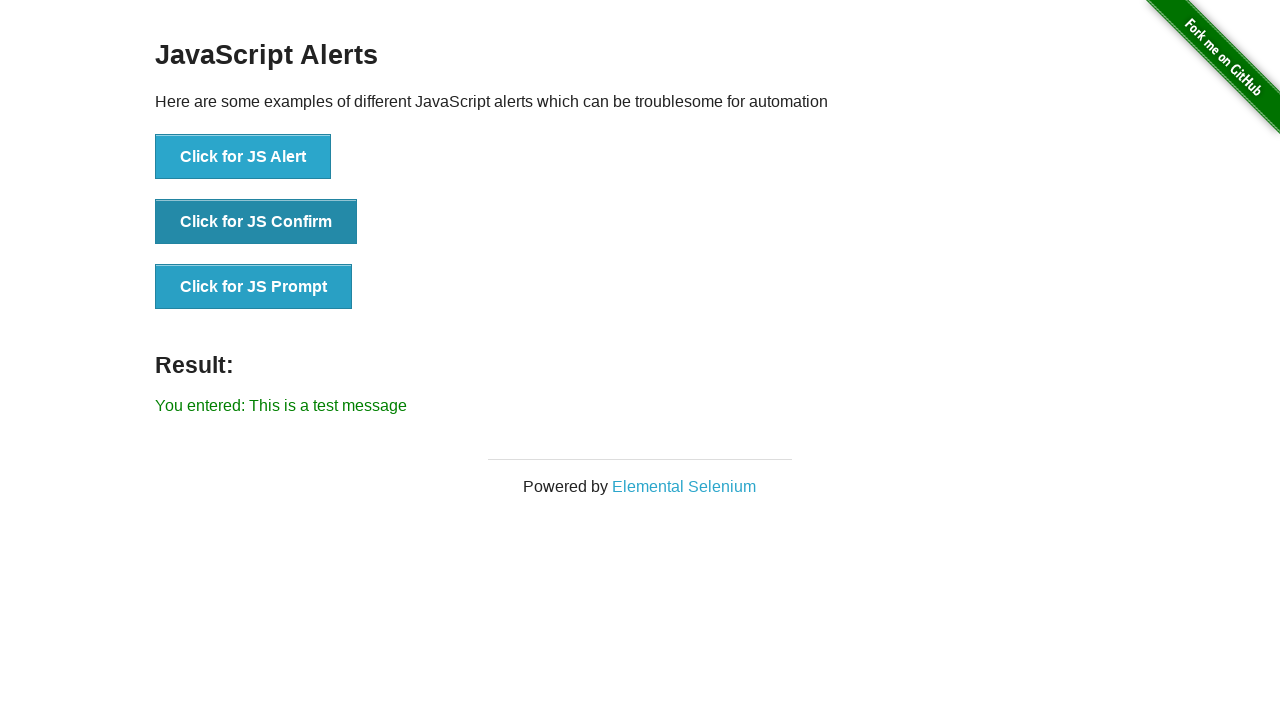

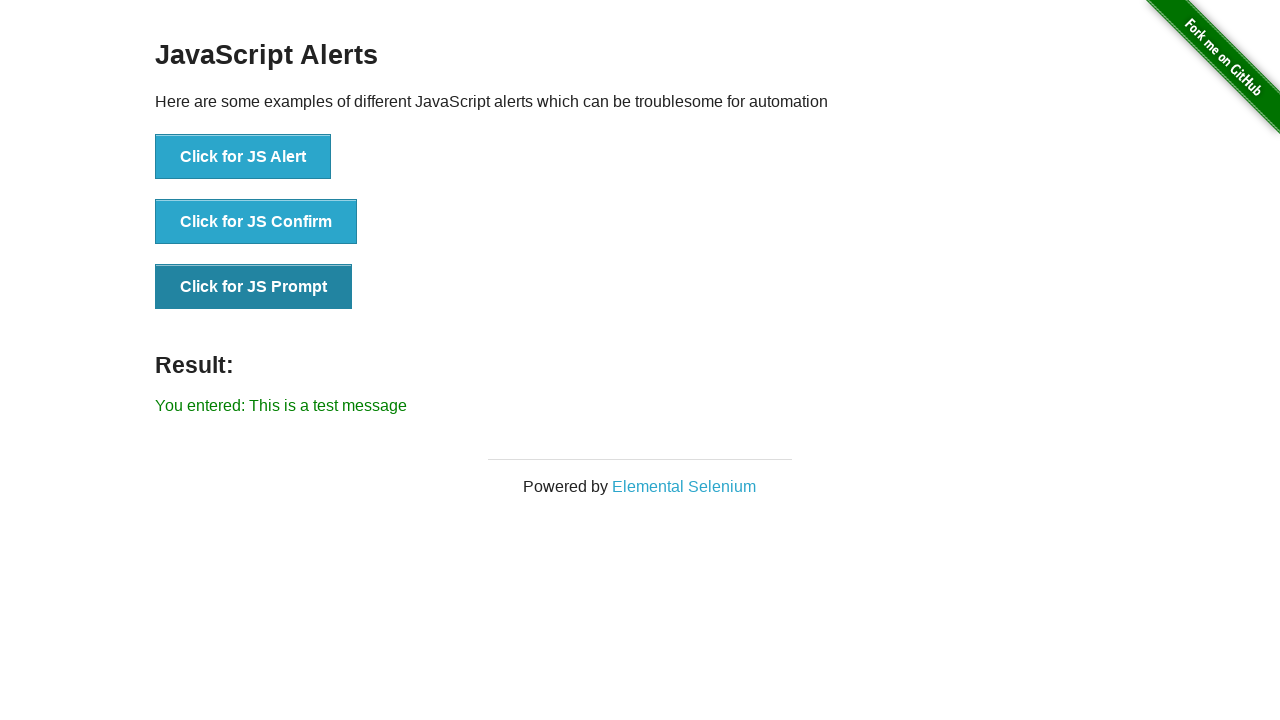